Navigates to the Test Cases page and verifies the page header

Starting URL: https://automationexercise.com

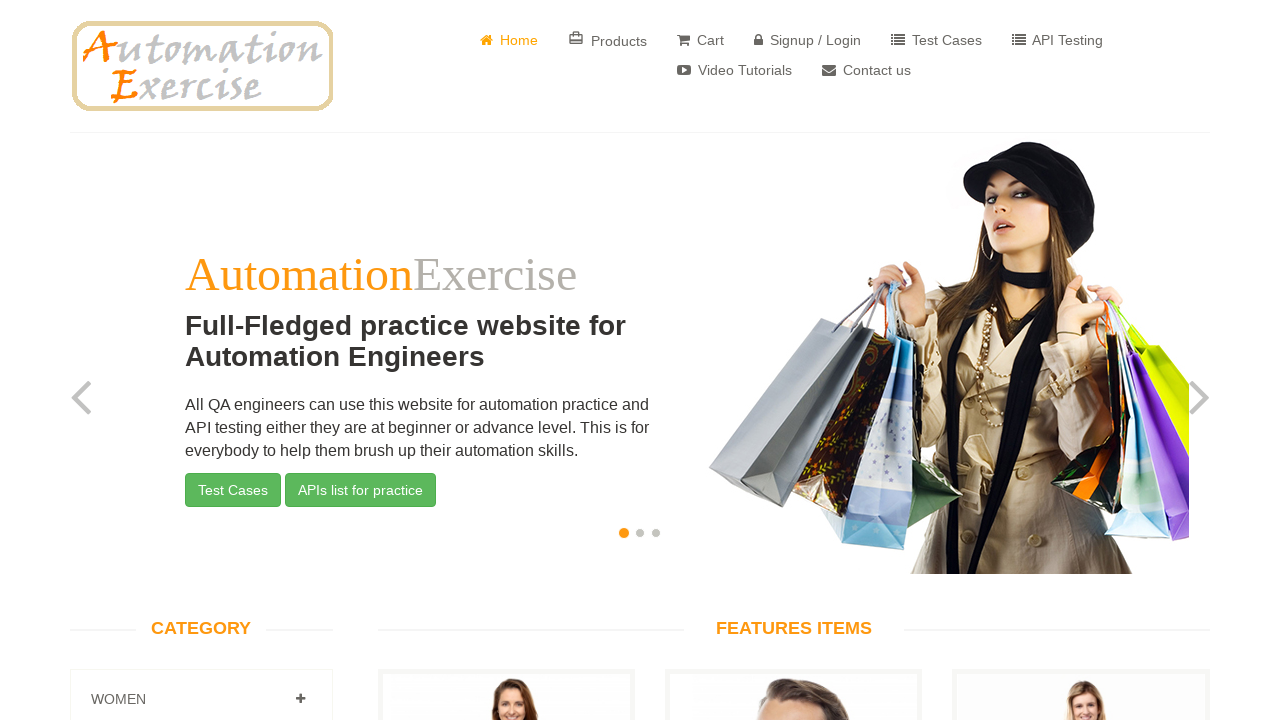

Clicked on Test Cases link at (936, 40) on a:has-text("Test Cases")
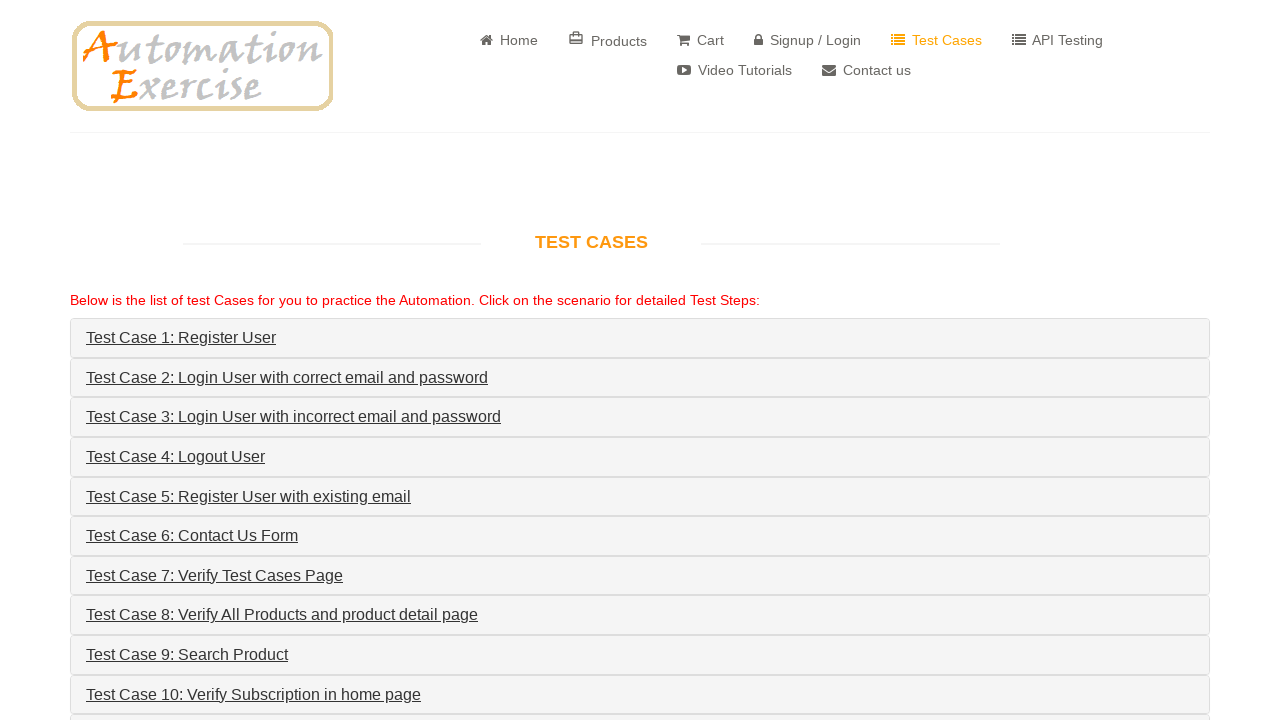

Test Cases page loaded (URL verified)
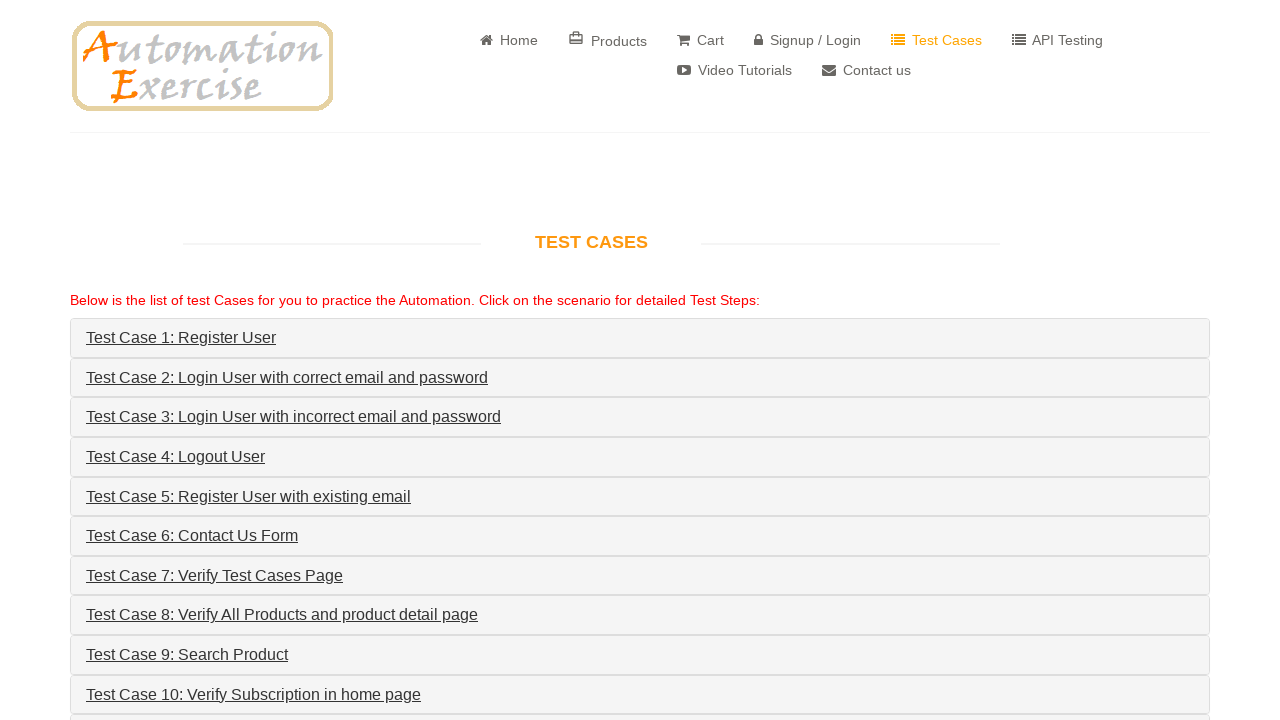

Test Cases page header is displayed
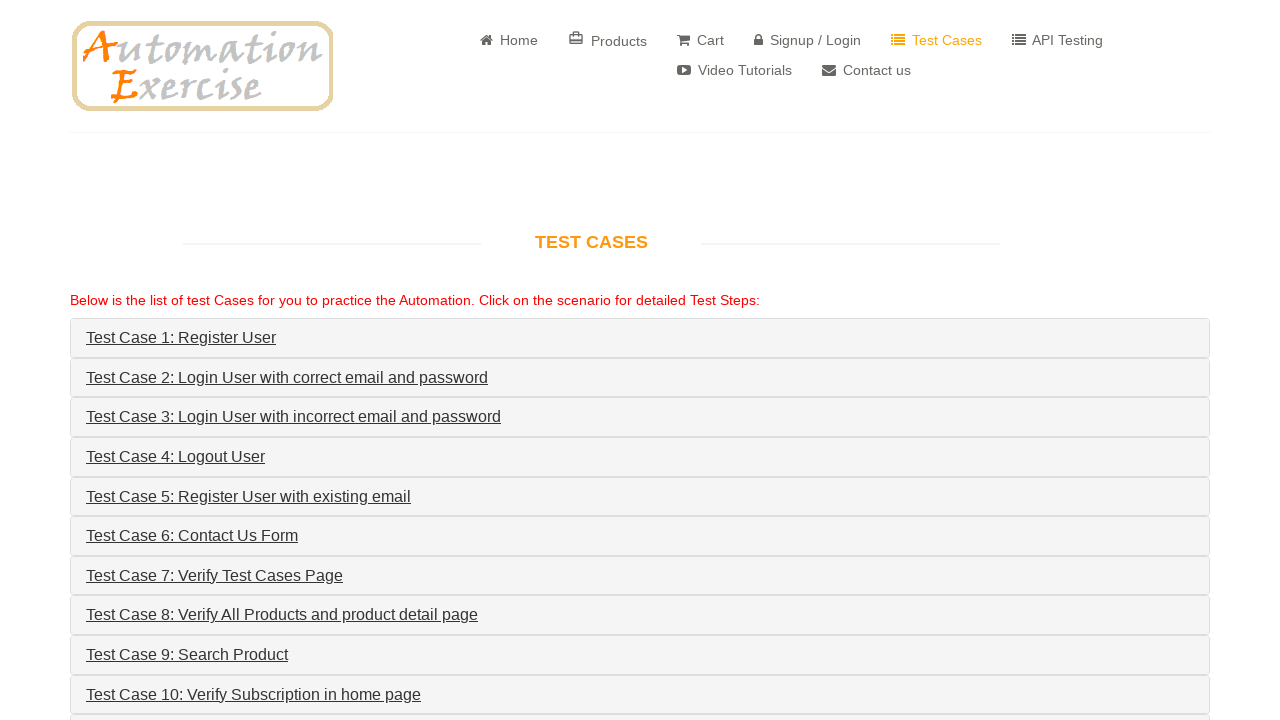

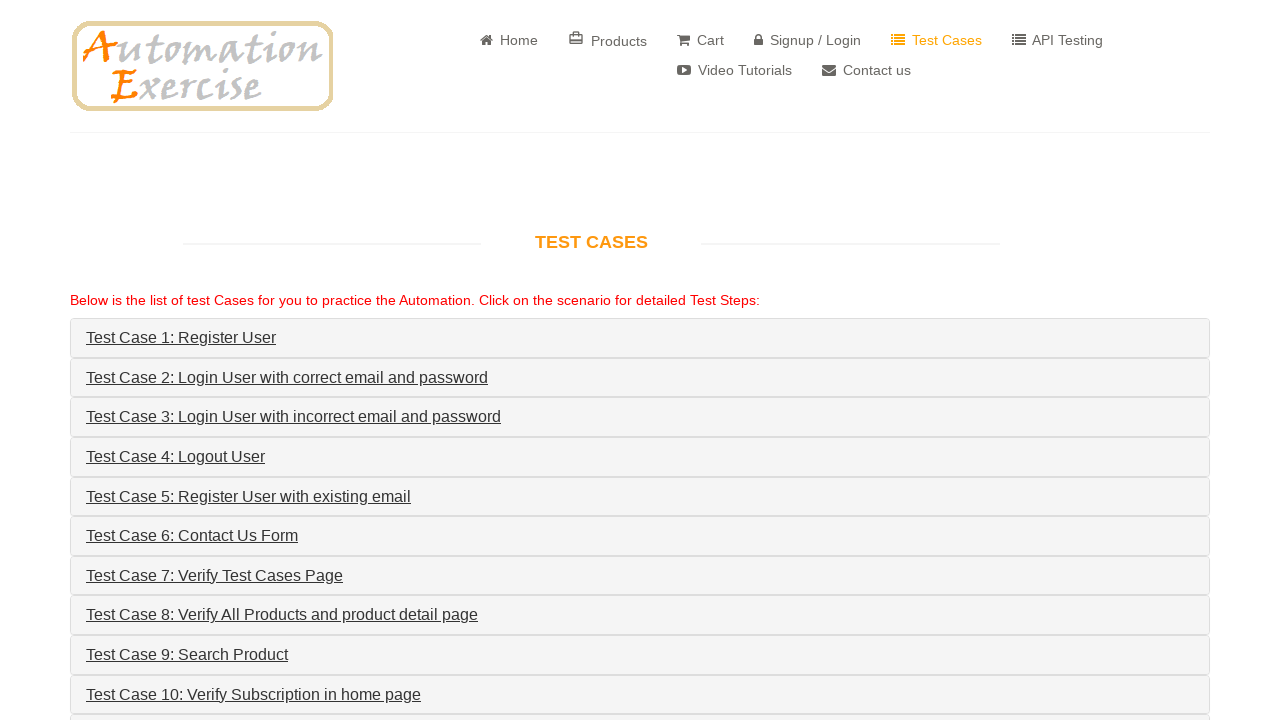